Tests drag and drop functionality on jQueryUI's droppable demo page by dragging an element from one location and dropping it onto a target element within an iframe.

Starting URL: http://www.jqueryui.com/droppable

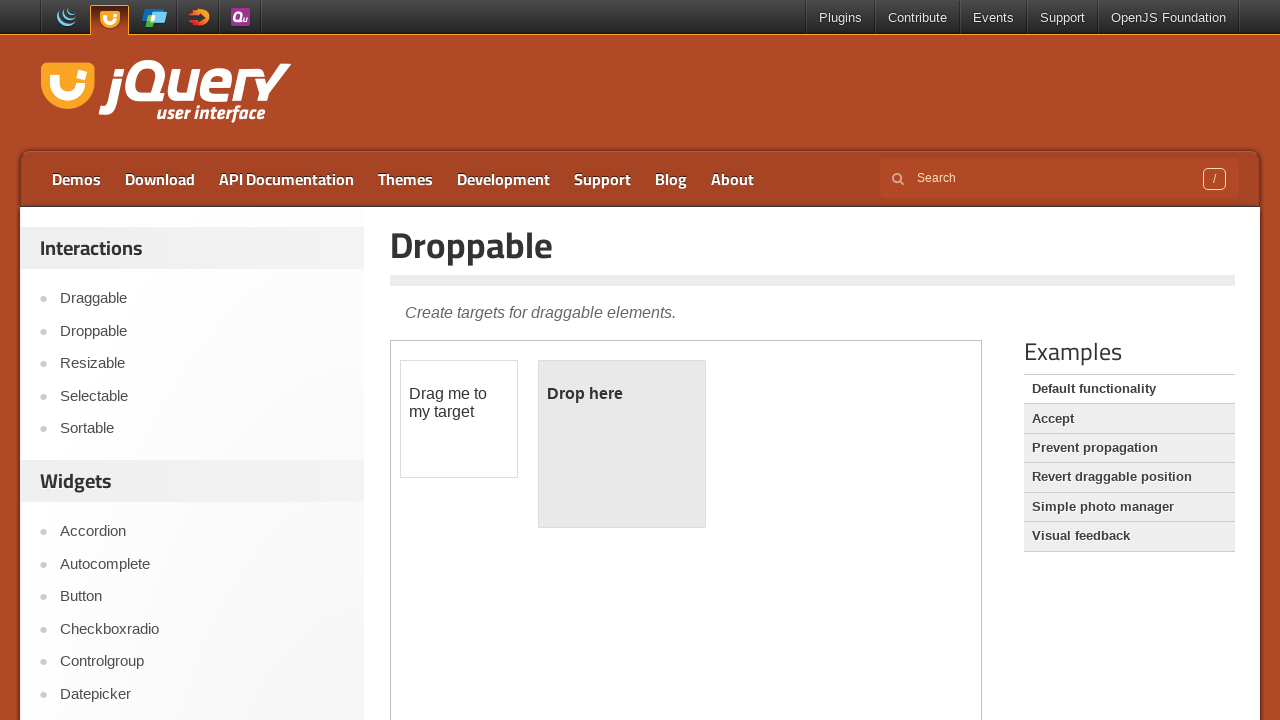

Located iframe containing drag and drop elements
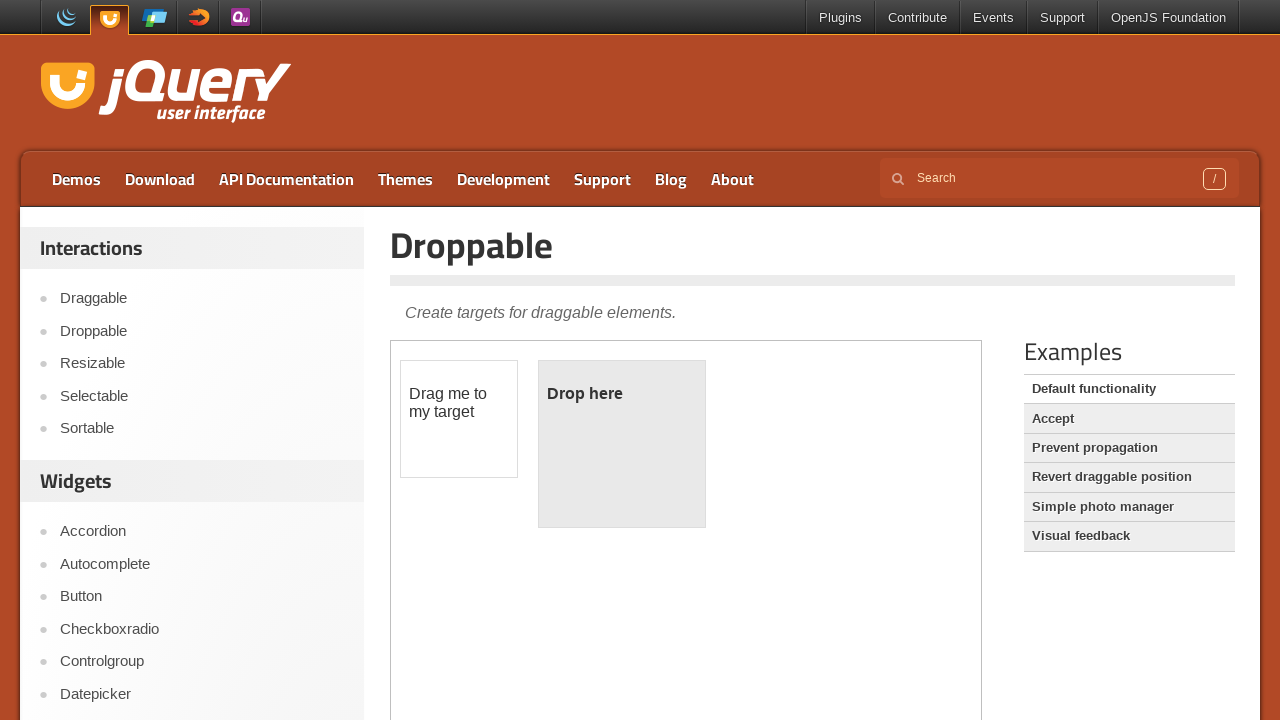

Located draggable element (#draggable)
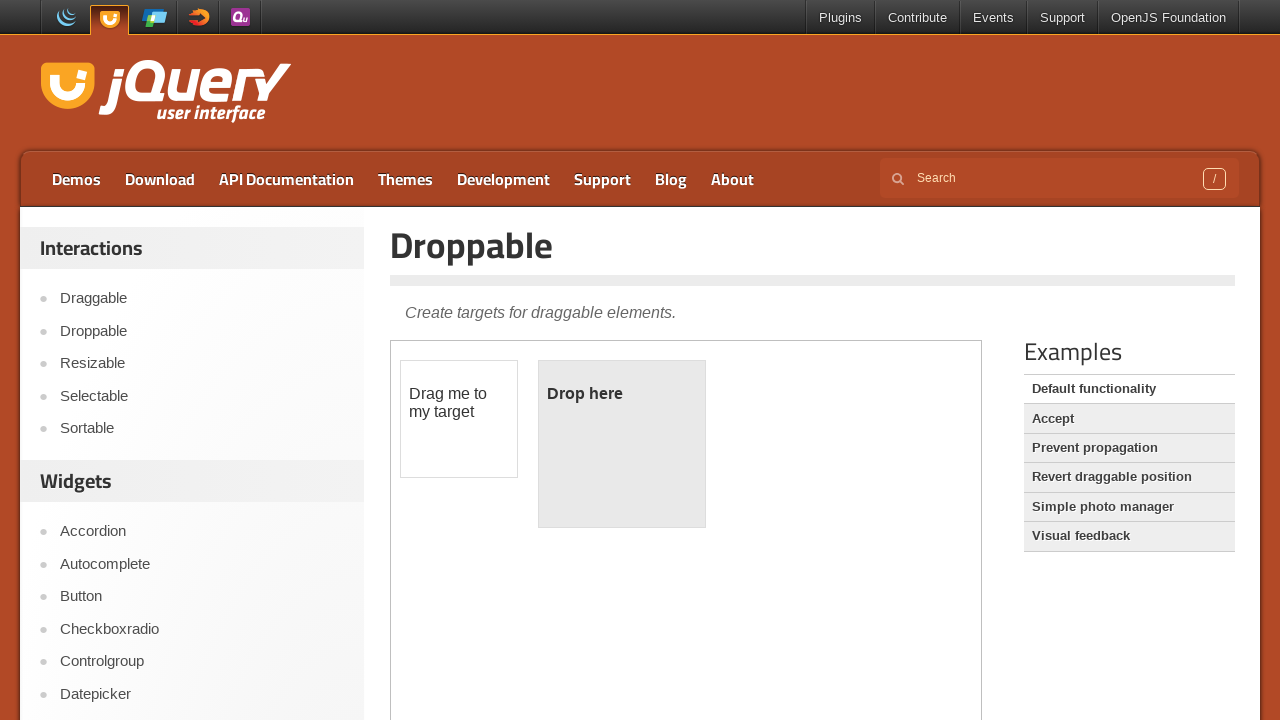

Located droppable element (#droppable)
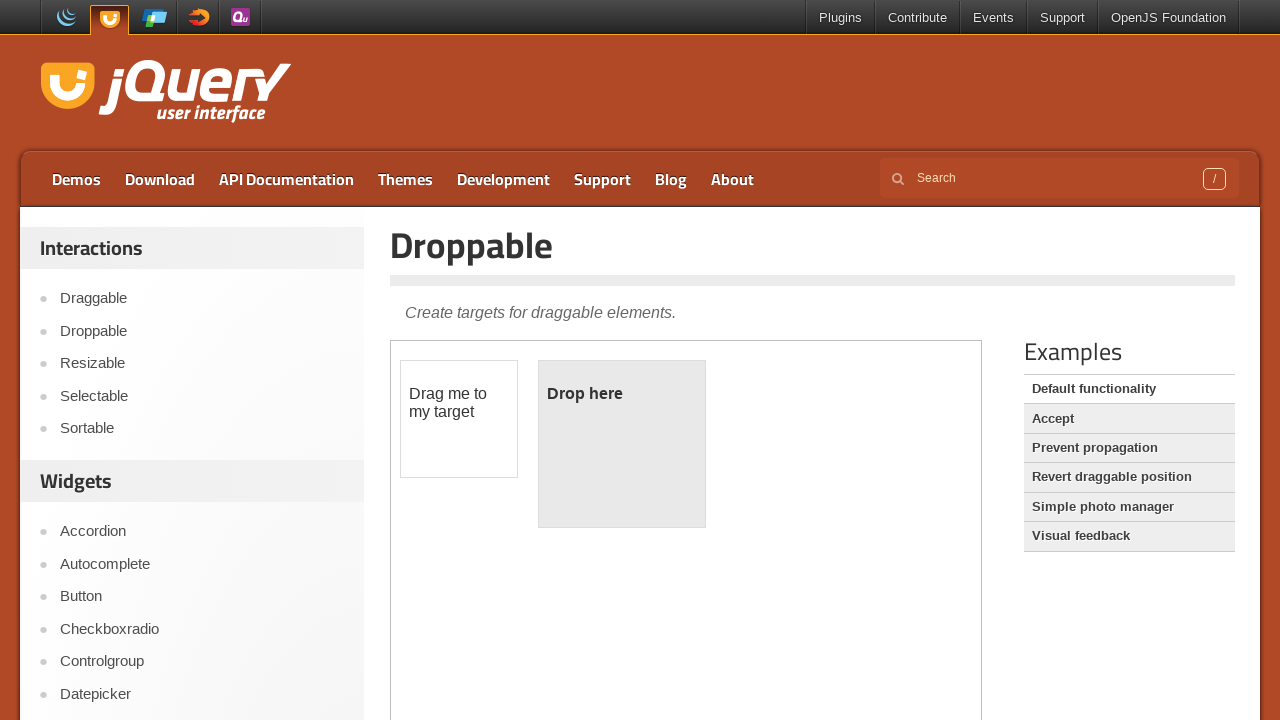

Draggable element became visible
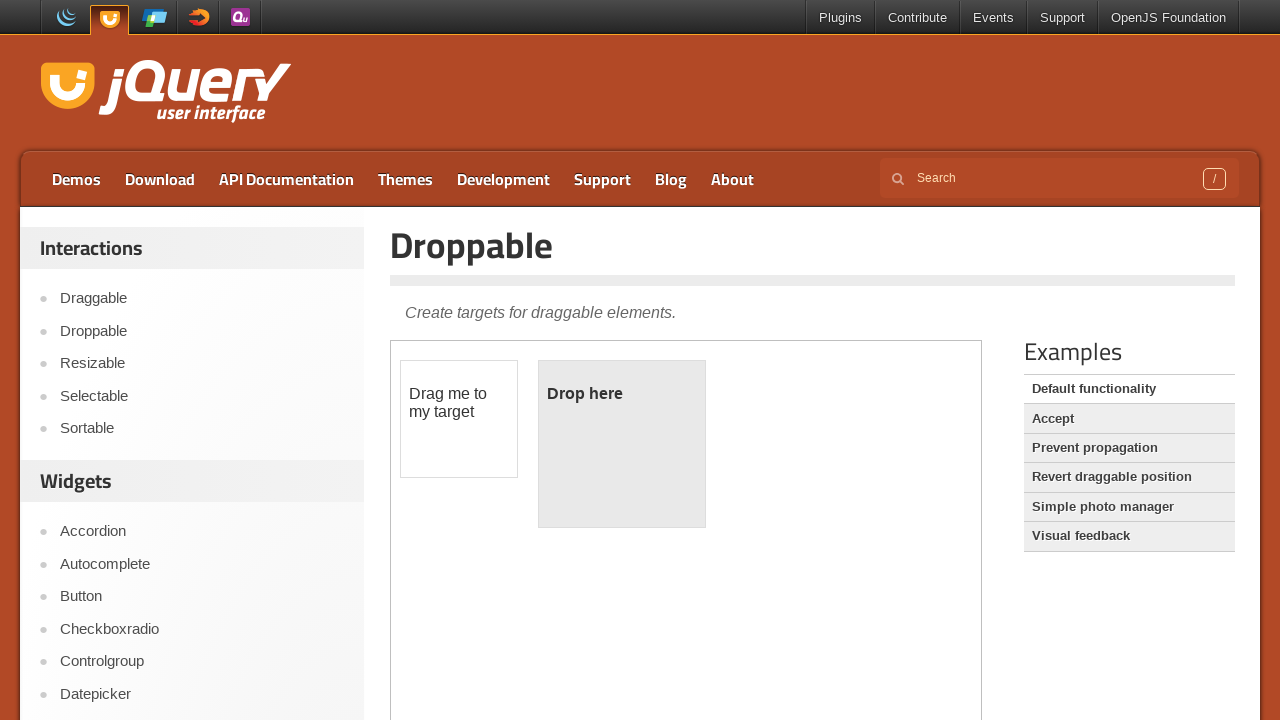

Droppable element became visible
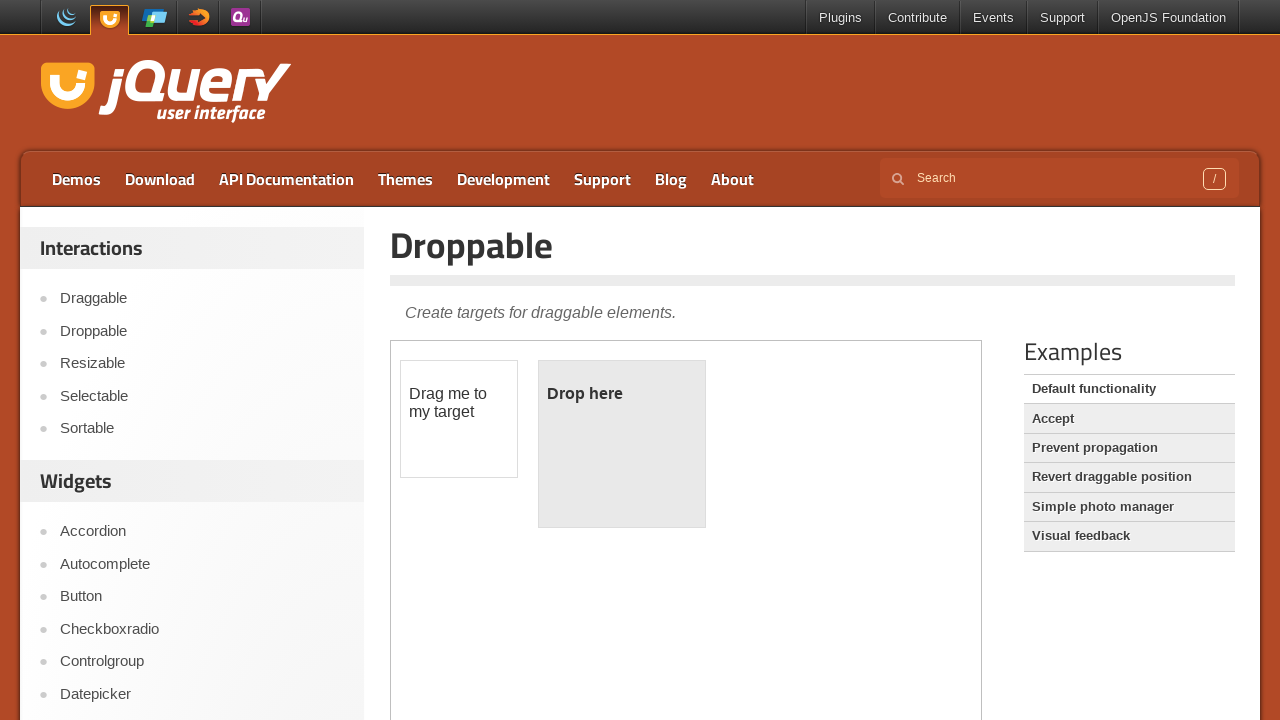

Dragged element from #draggable to #droppable at (622, 444)
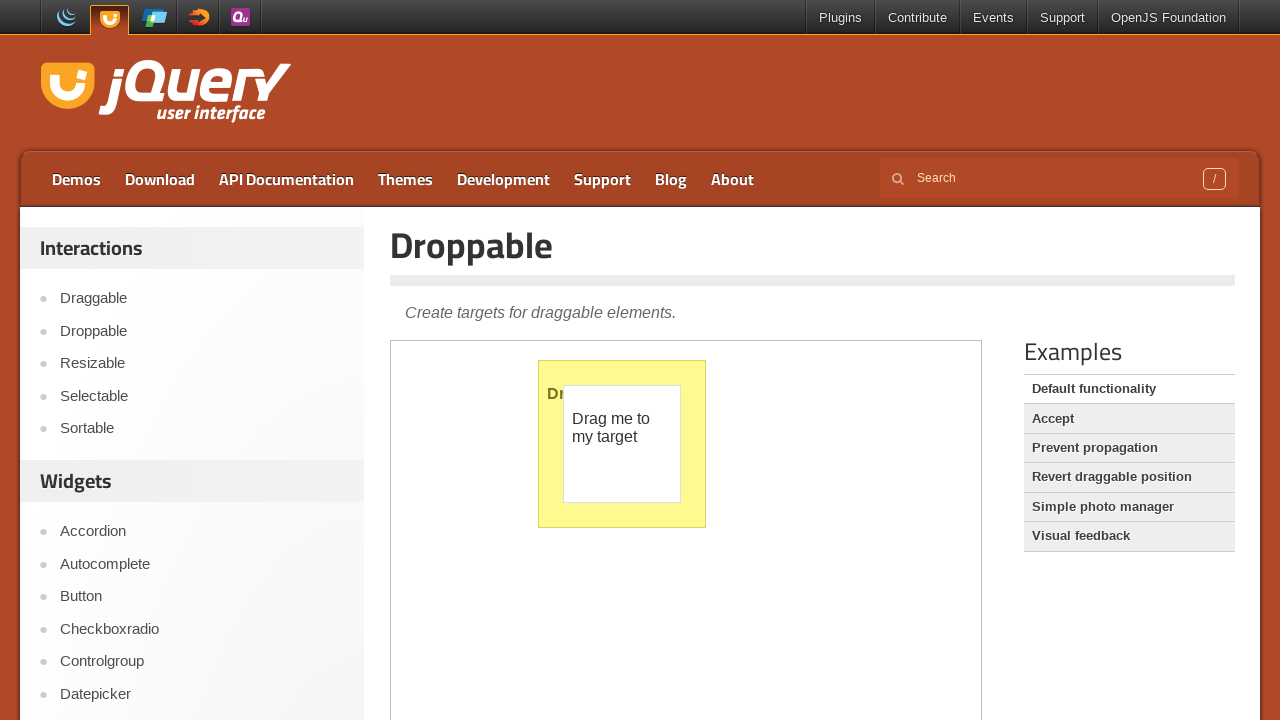

Verified drop was successful - droppable element highlighted with ui-state-highlight class
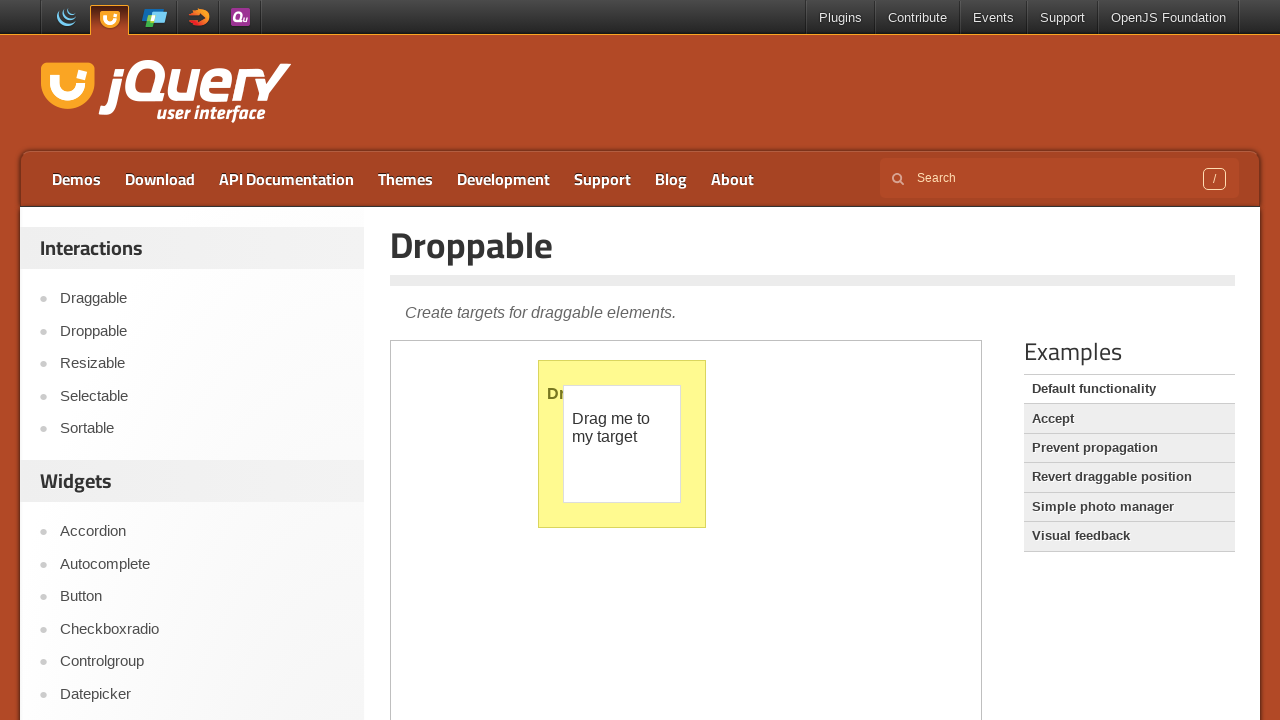

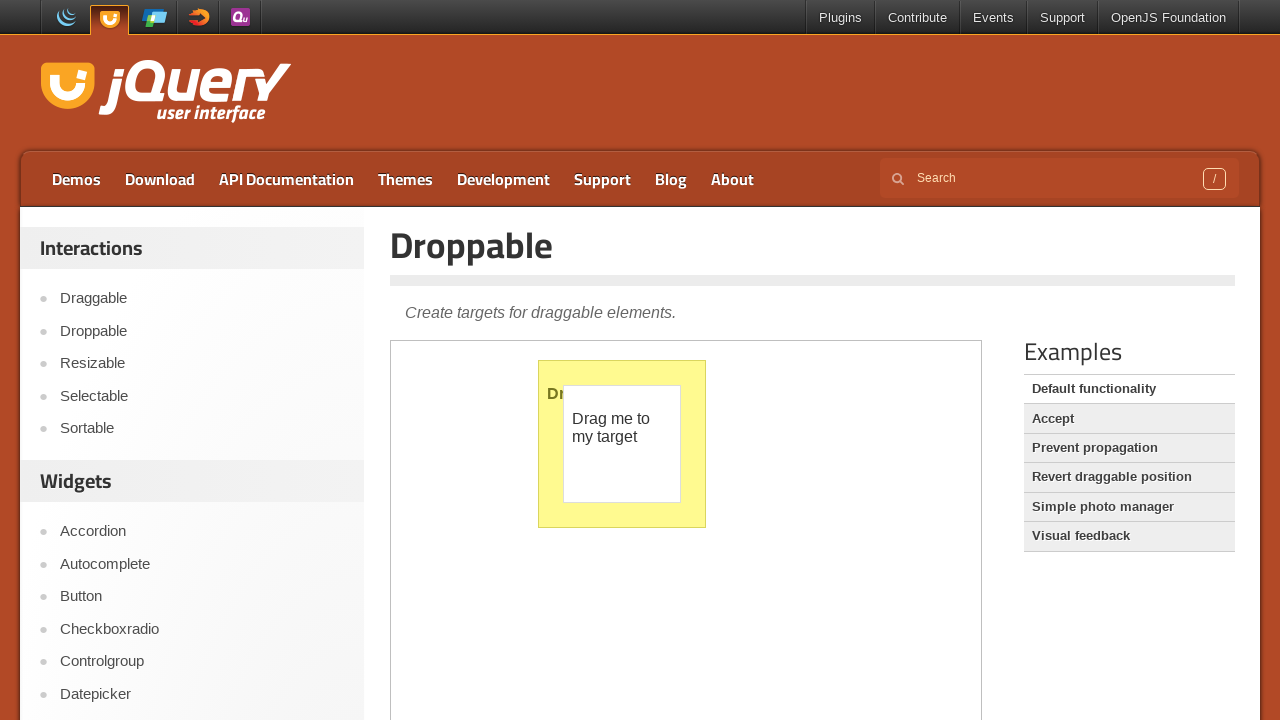